Navigates to Zillow's Manhattan real estate listings page and verifies the page title contains "Zillow"

Starting URL: https://www.zillow.com/homes/for_sale/Manhattan,-New-York,-NY_rb/

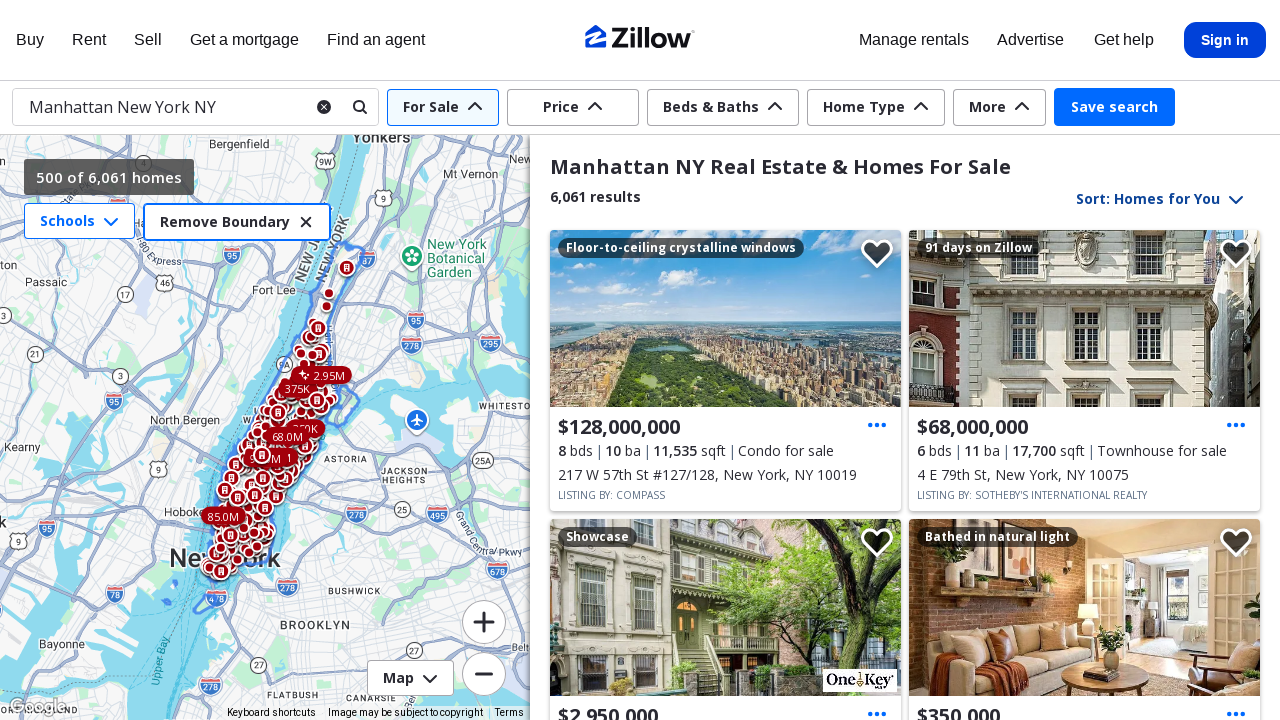

Navigated to Zillow's Manhattan real estate listings page
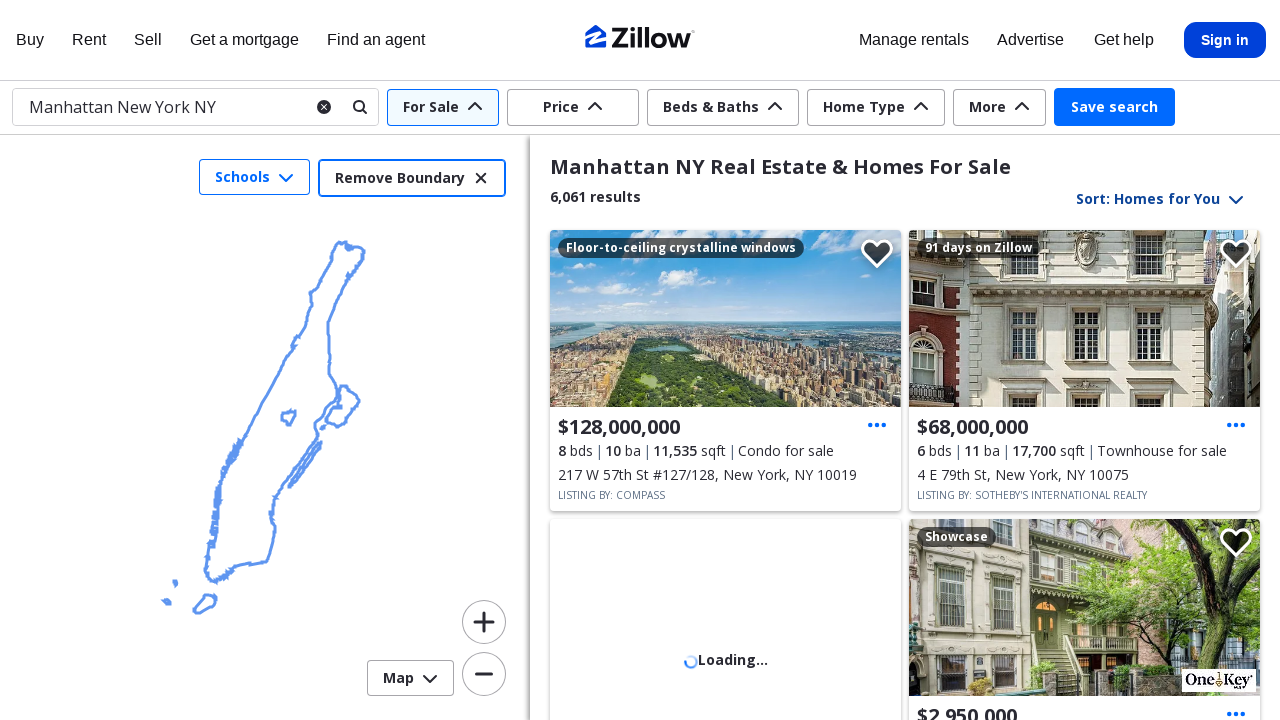

Verified that 'Zillow' is in the page title
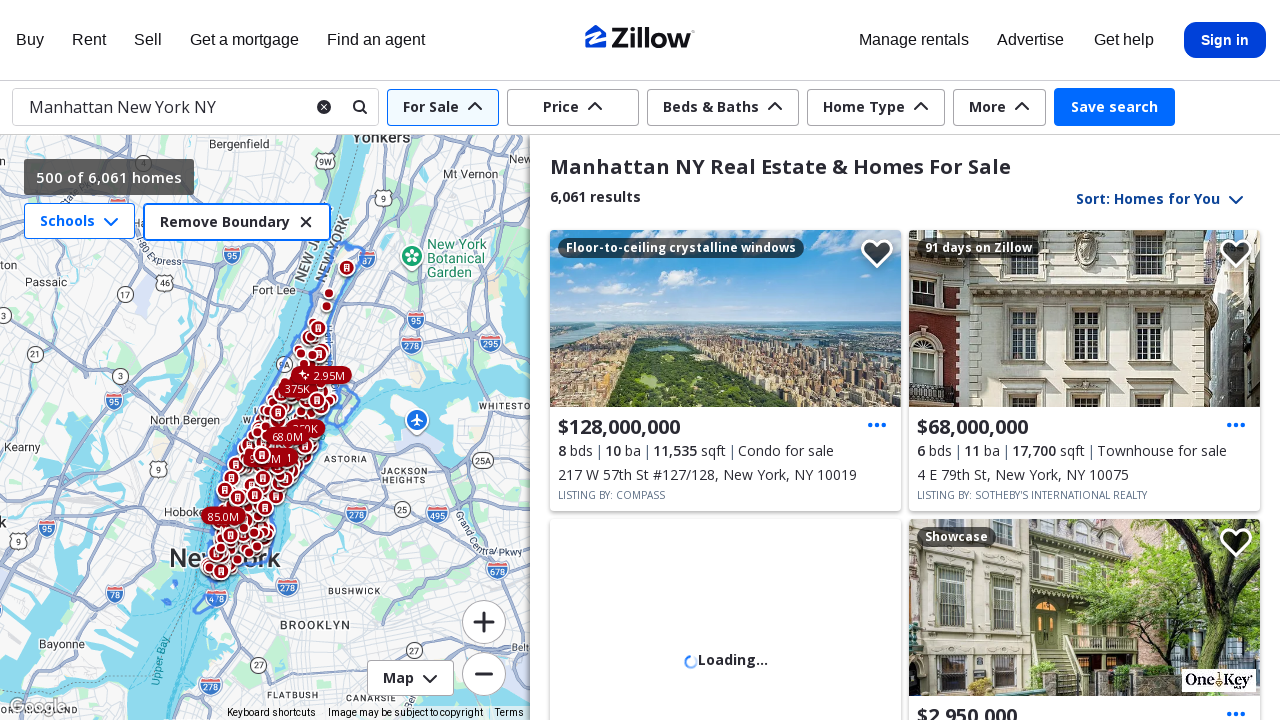

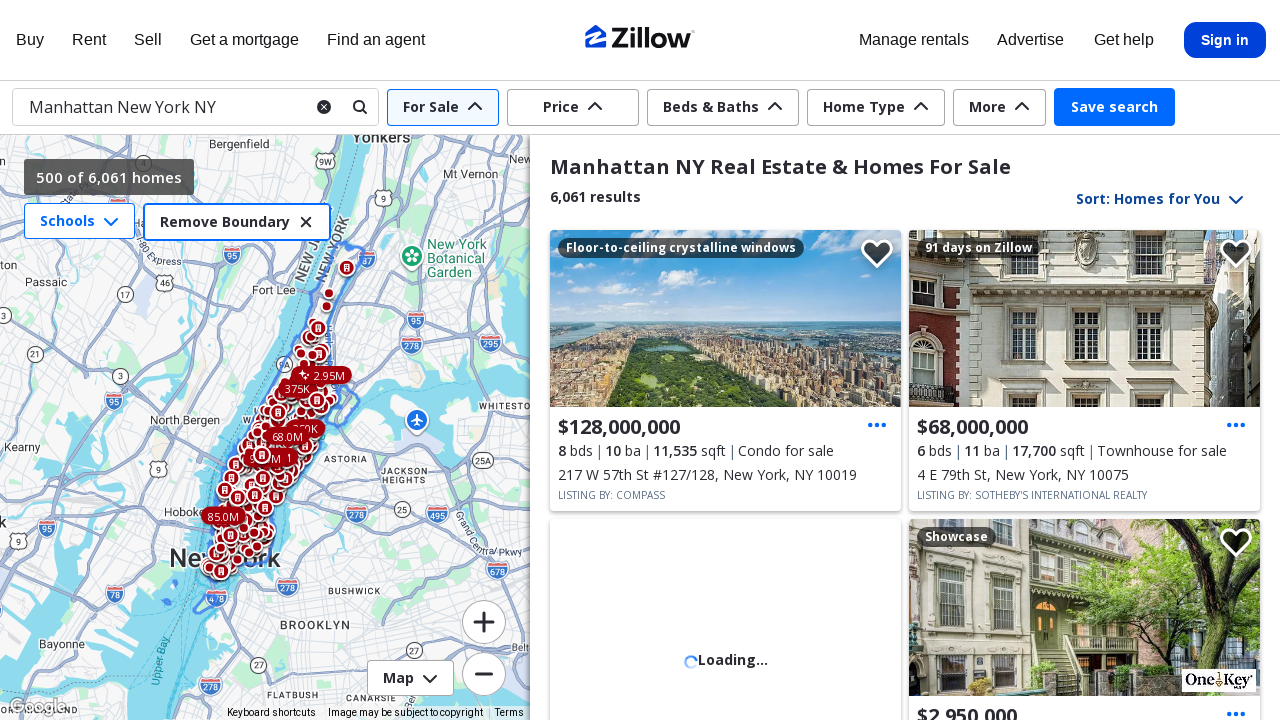